Test that would normally be skipped with enabled=false parameter in TestNG

Starting URL: https://v1.training-support.net/selenium/target-practice

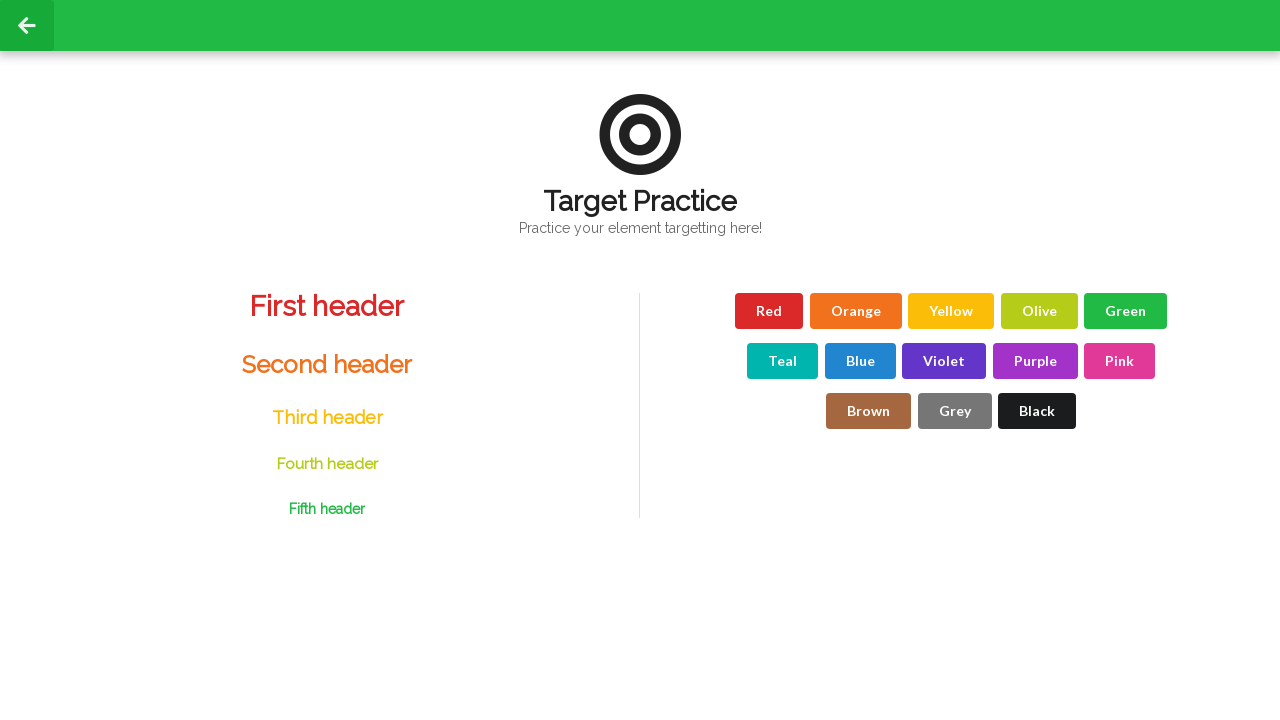

Printed message indicating test would be skipped
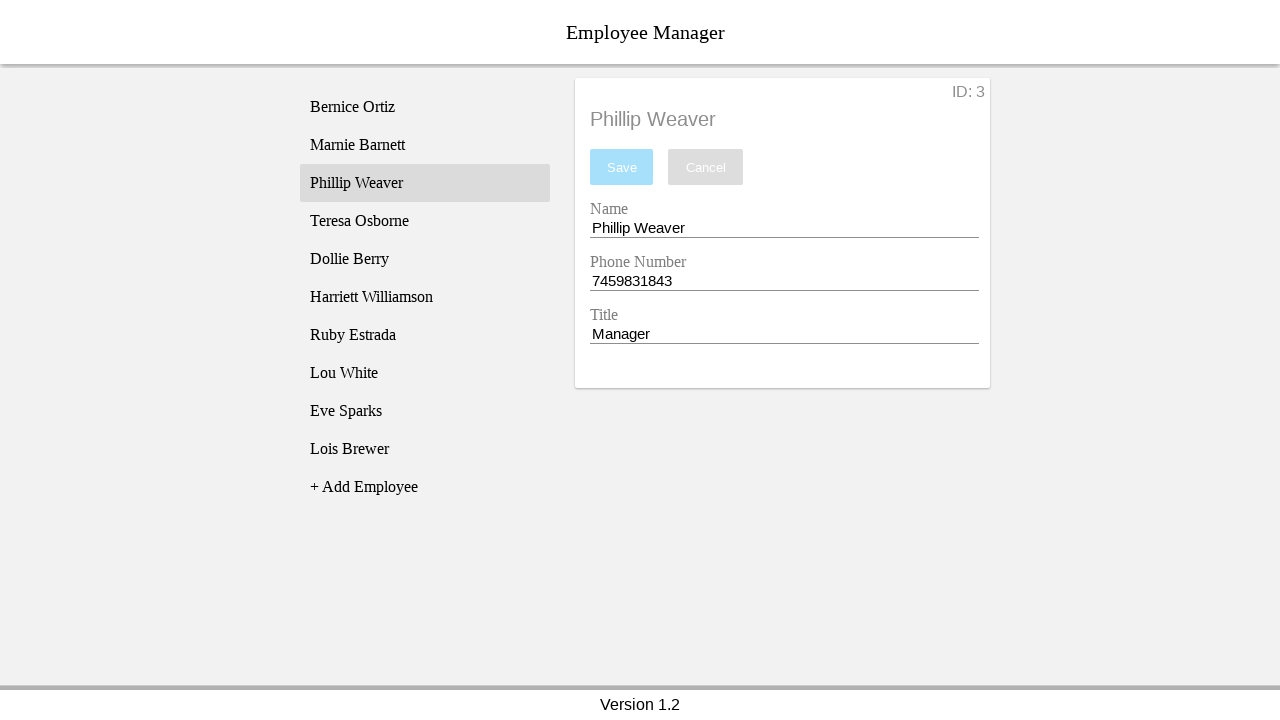

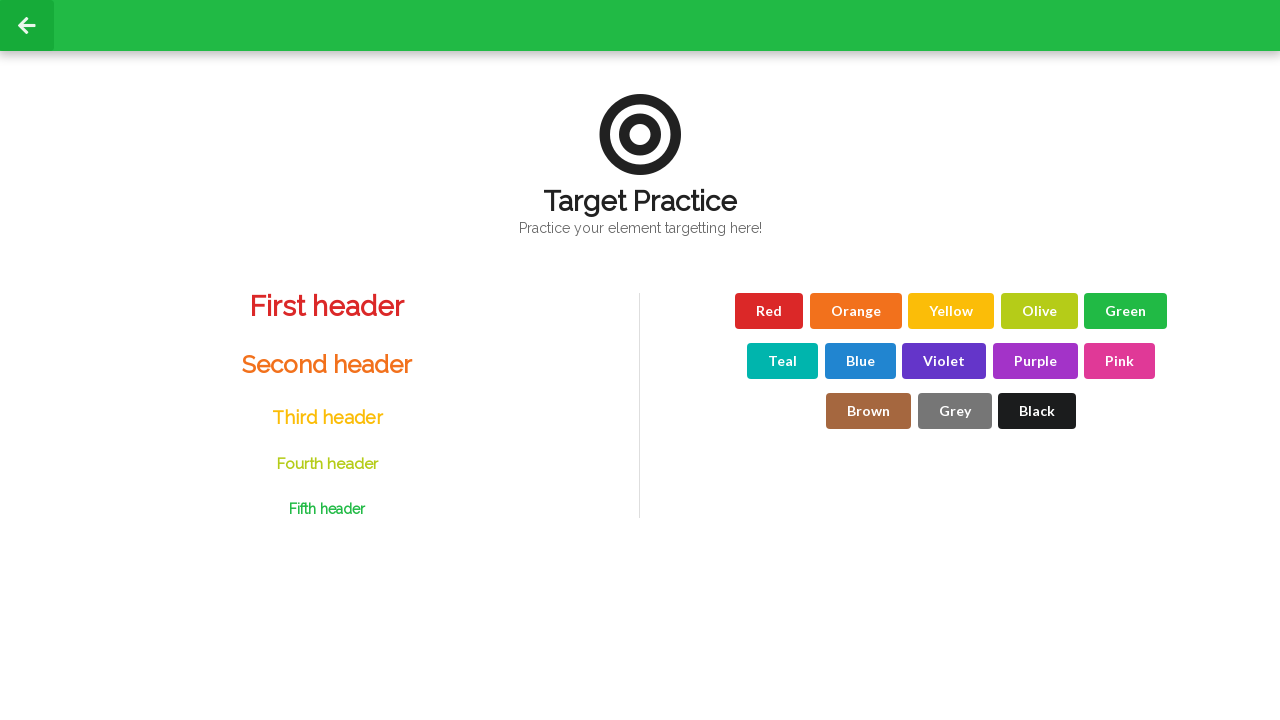